Tests marking individual todo items as complete by checking their checkboxes after creating two items.

Starting URL: https://demo.playwright.dev/todomvc

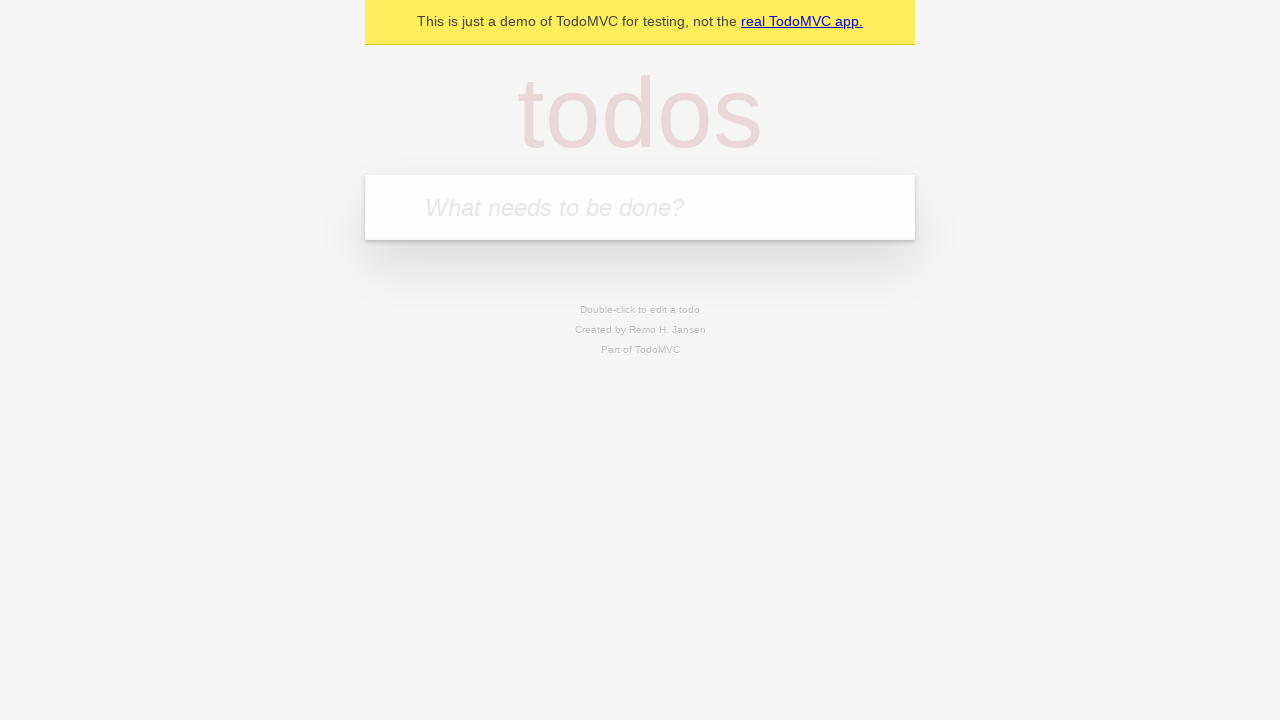

Filled todo input with 'buy some cheese' on internal:attr=[placeholder="What needs to be done?"i]
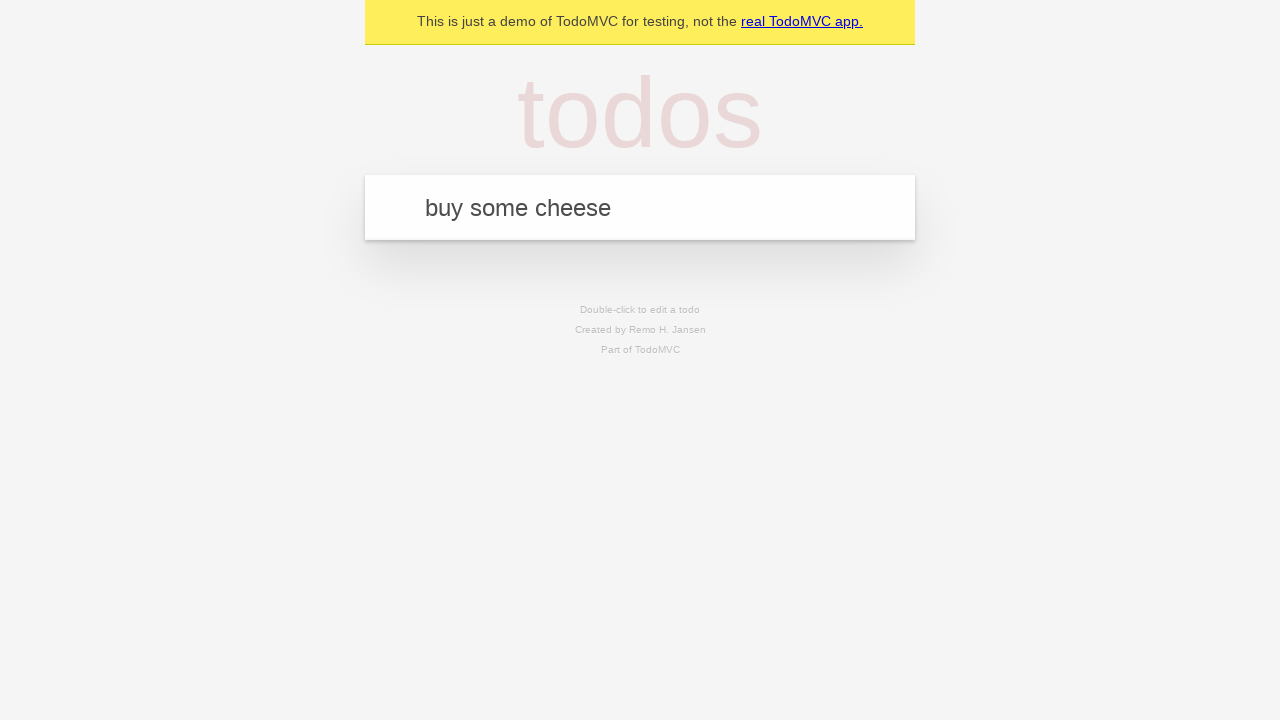

Pressed Enter to create first todo item on internal:attr=[placeholder="What needs to be done?"i]
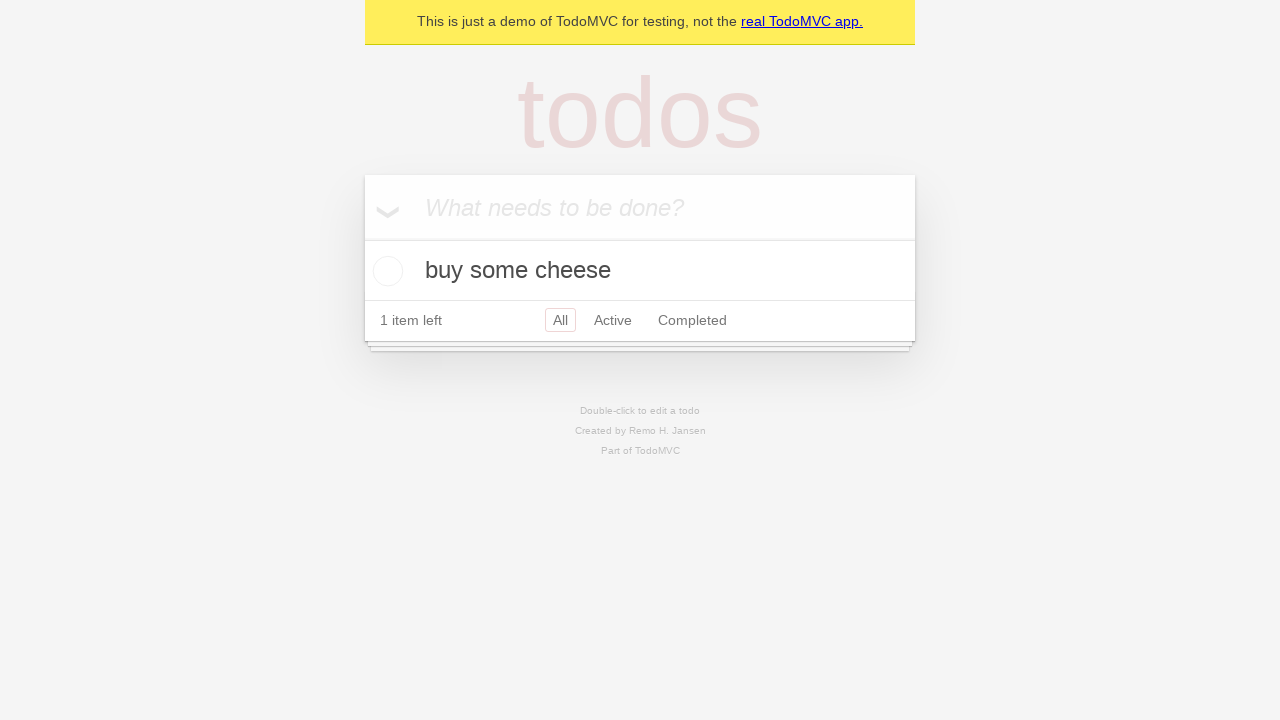

Filled todo input with 'feed the cat' on internal:attr=[placeholder="What needs to be done?"i]
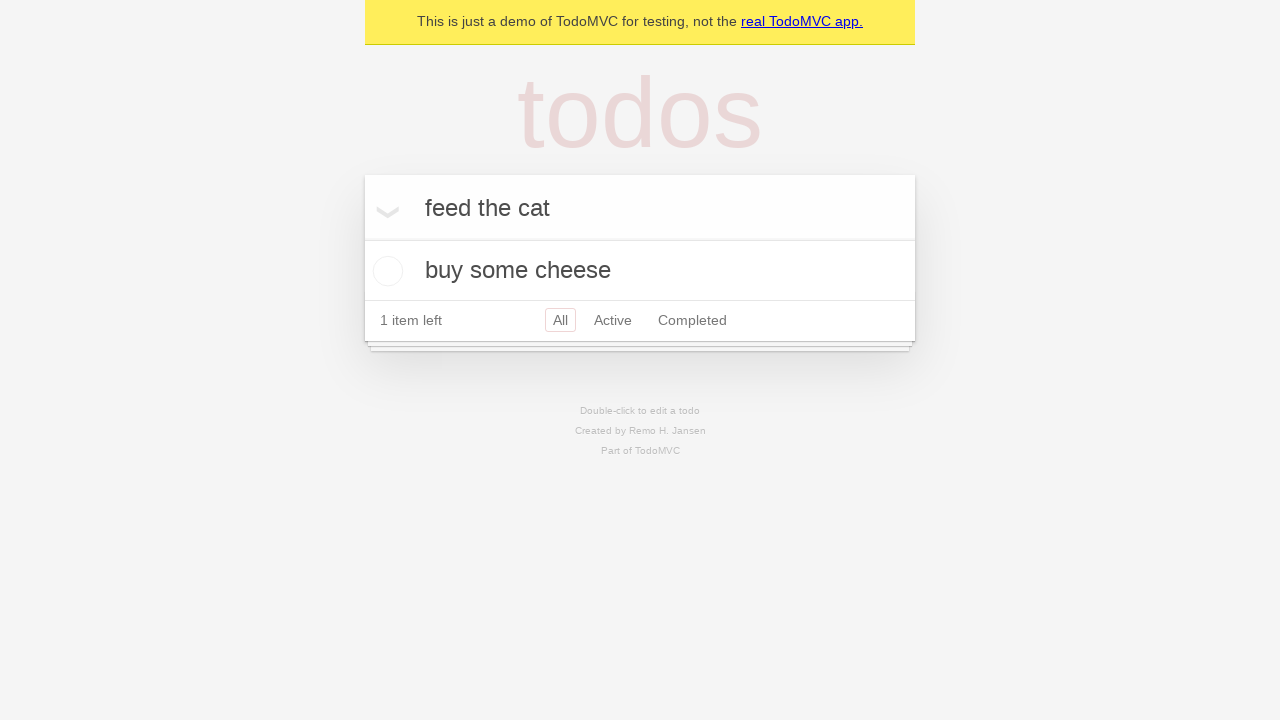

Pressed Enter to create second todo item on internal:attr=[placeholder="What needs to be done?"i]
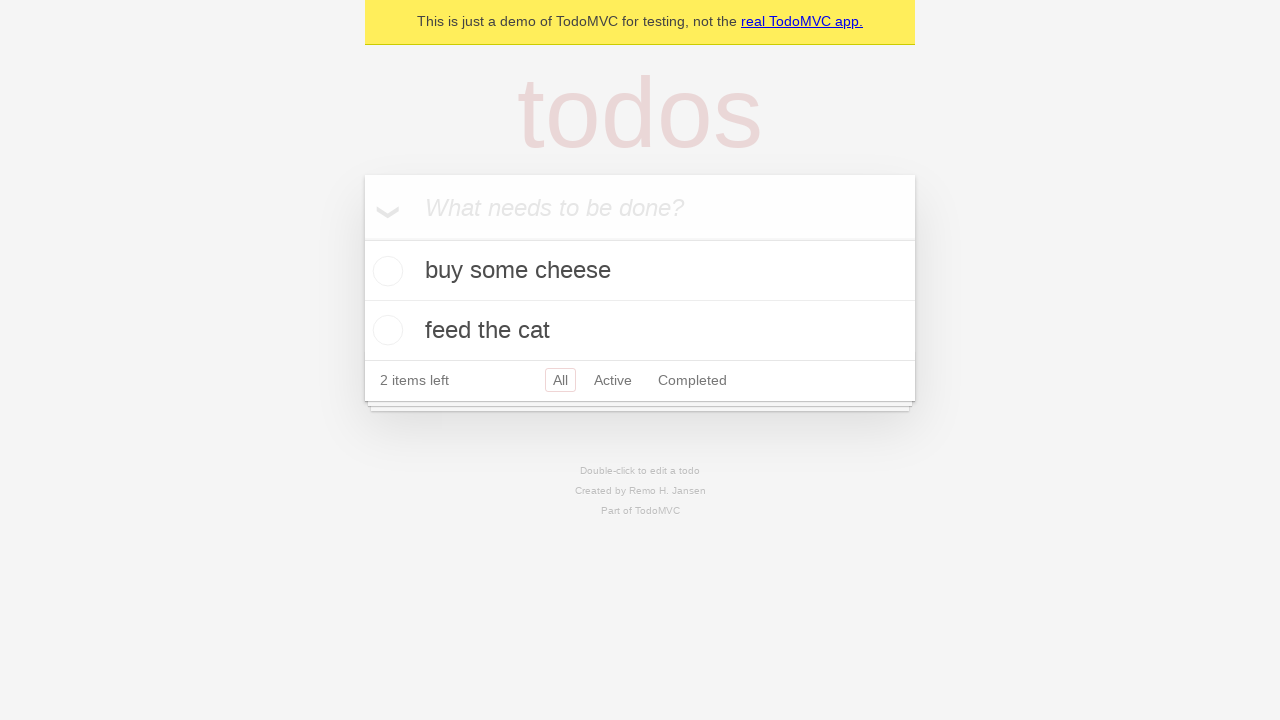

Waited for second todo item to appear
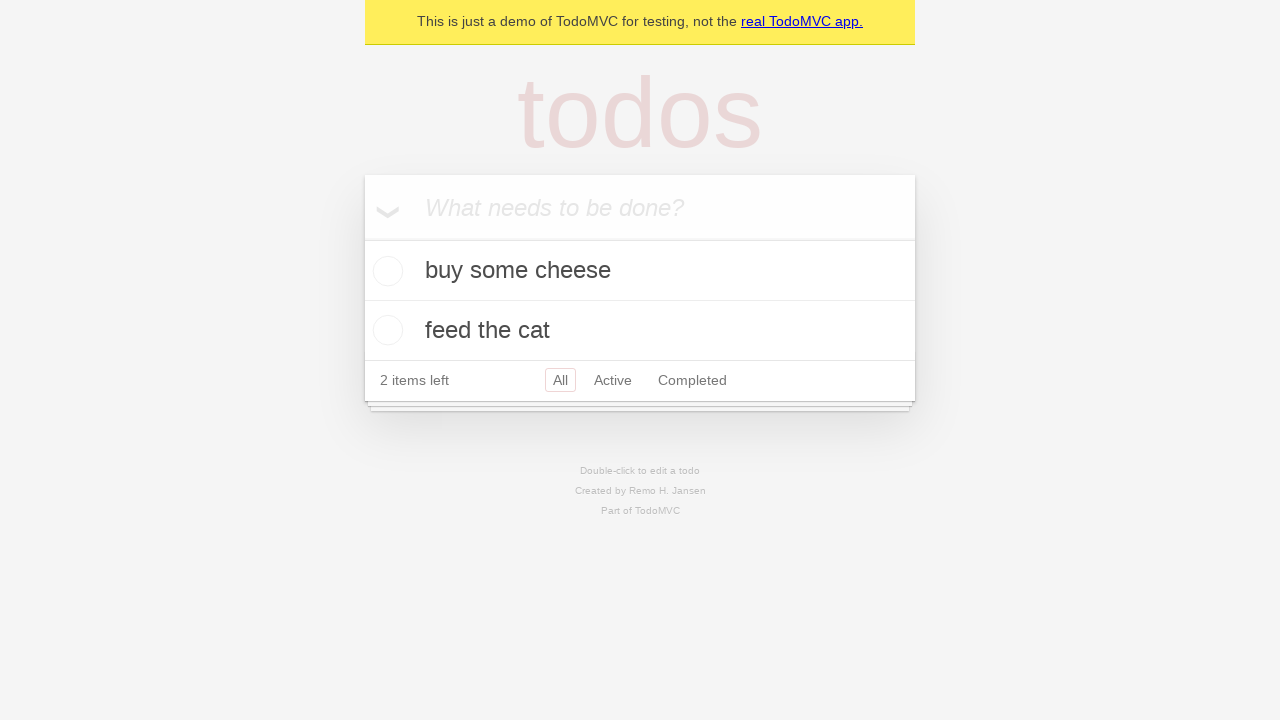

Marked first todo item as complete by checking its checkbox at (385, 271) on internal:testid=[data-testid="todo-item"s] >> nth=0 >> internal:role=checkbox
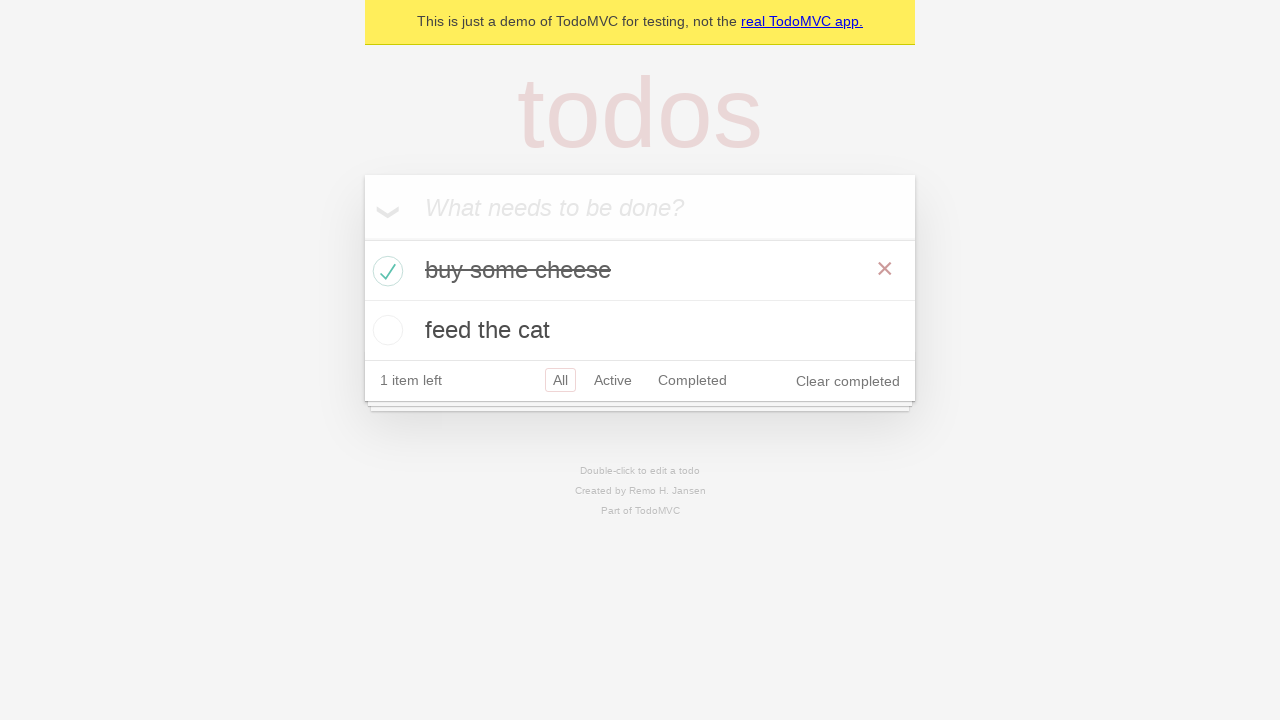

Marked second todo item as complete by checking its checkbox at (385, 330) on internal:testid=[data-testid="todo-item"s] >> nth=1 >> internal:role=checkbox
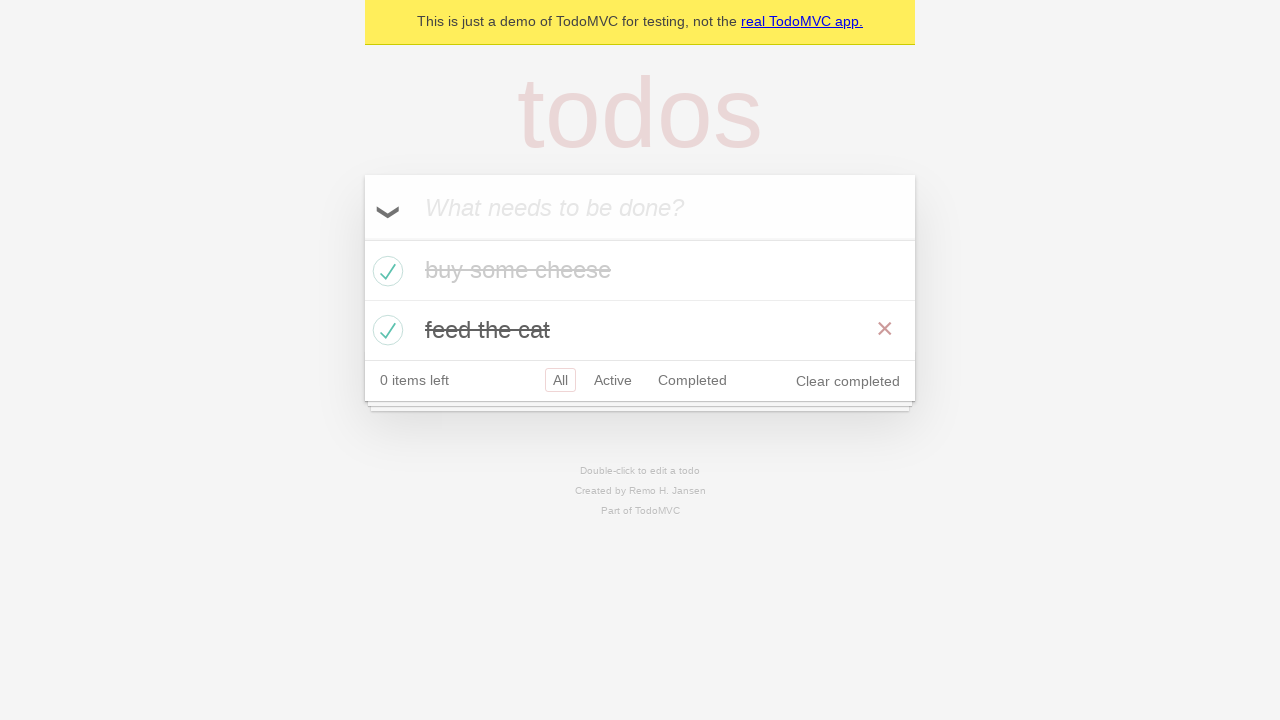

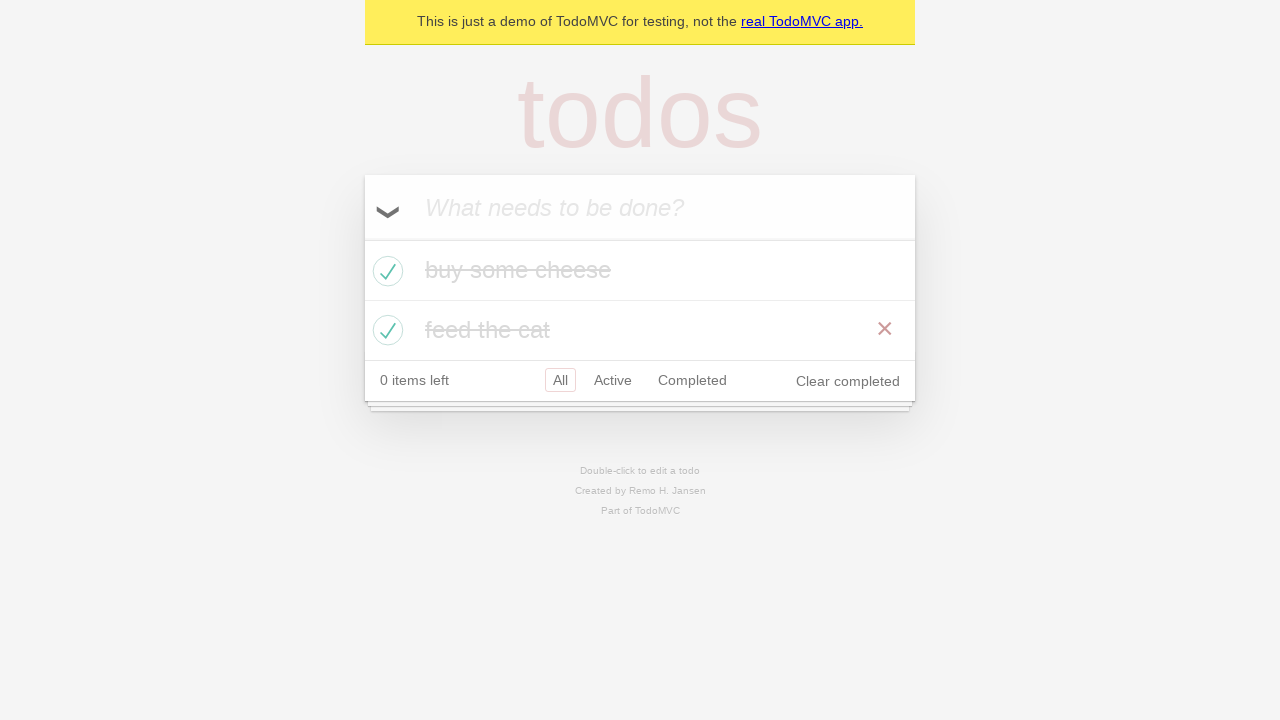